Tests hover functionality on second user profile image, verifies name appears on hover, clicks profile link and verifies 404 page

Starting URL: http://the-internet.herokuapp.com/hovers

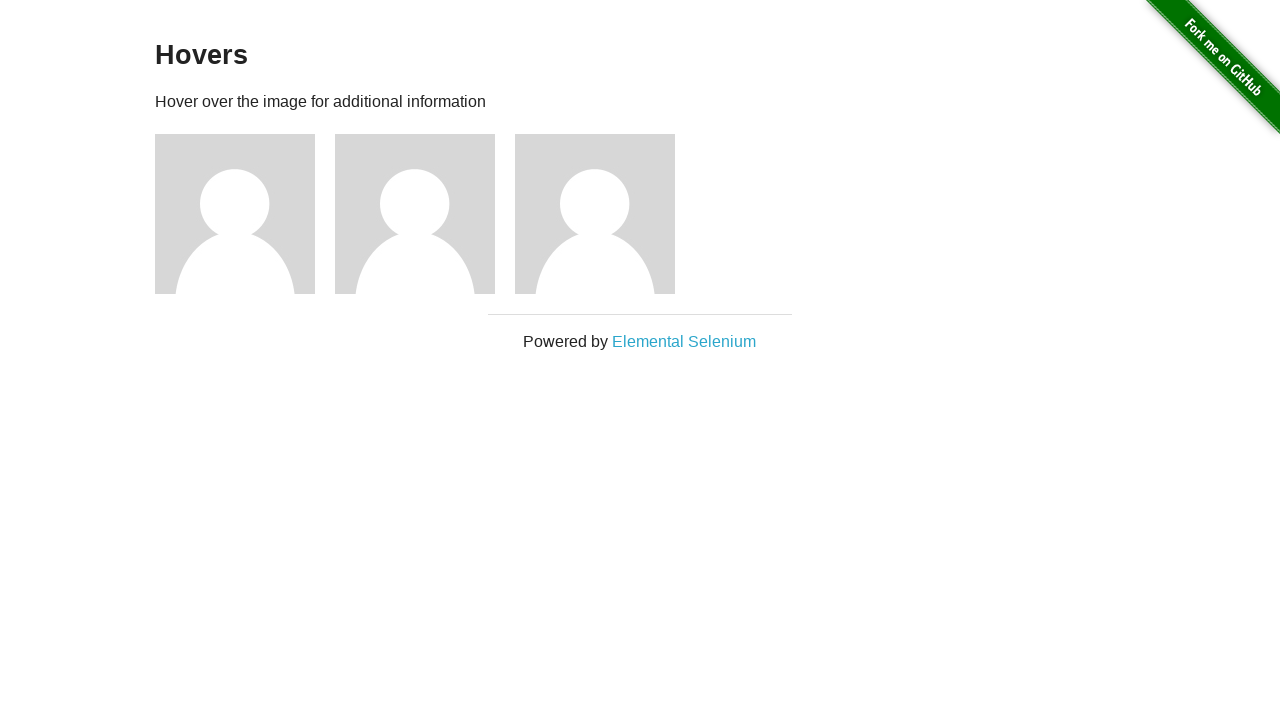

Hovered over second user profile image at (415, 214) on xpath=//*[@id="content"]/div/div[2]/img
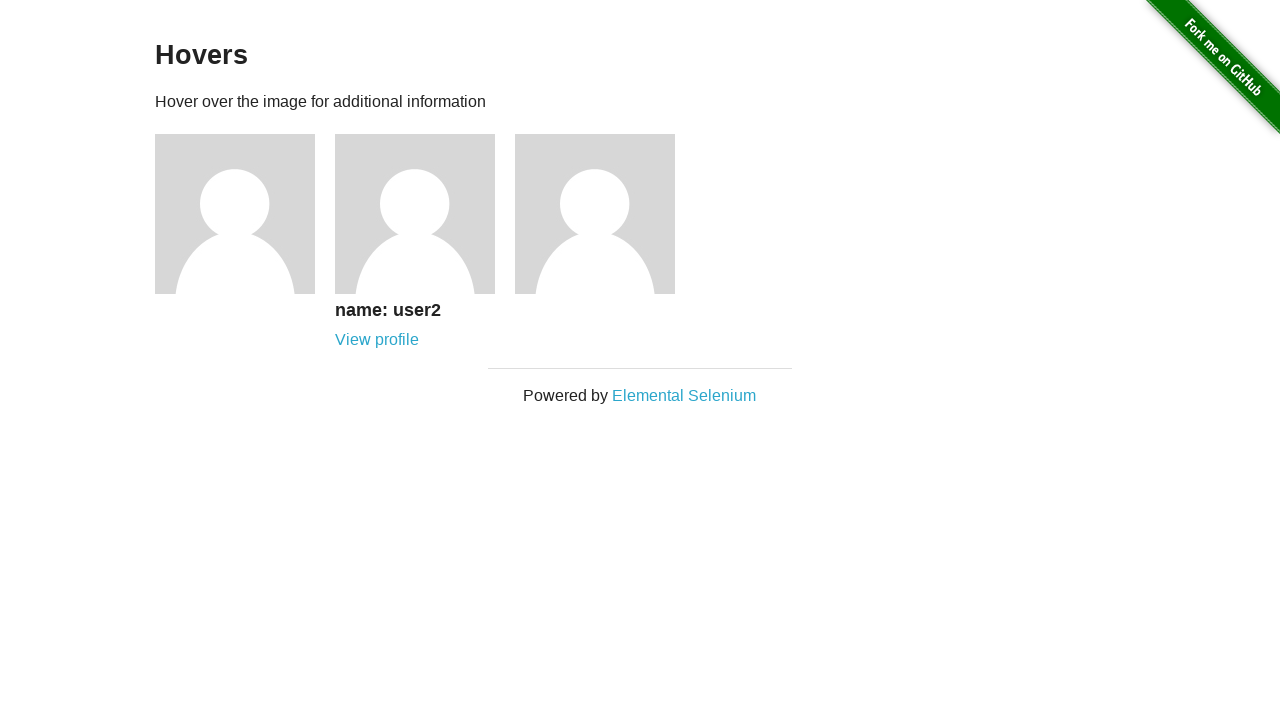

Verified 'name: user2' appears on hover
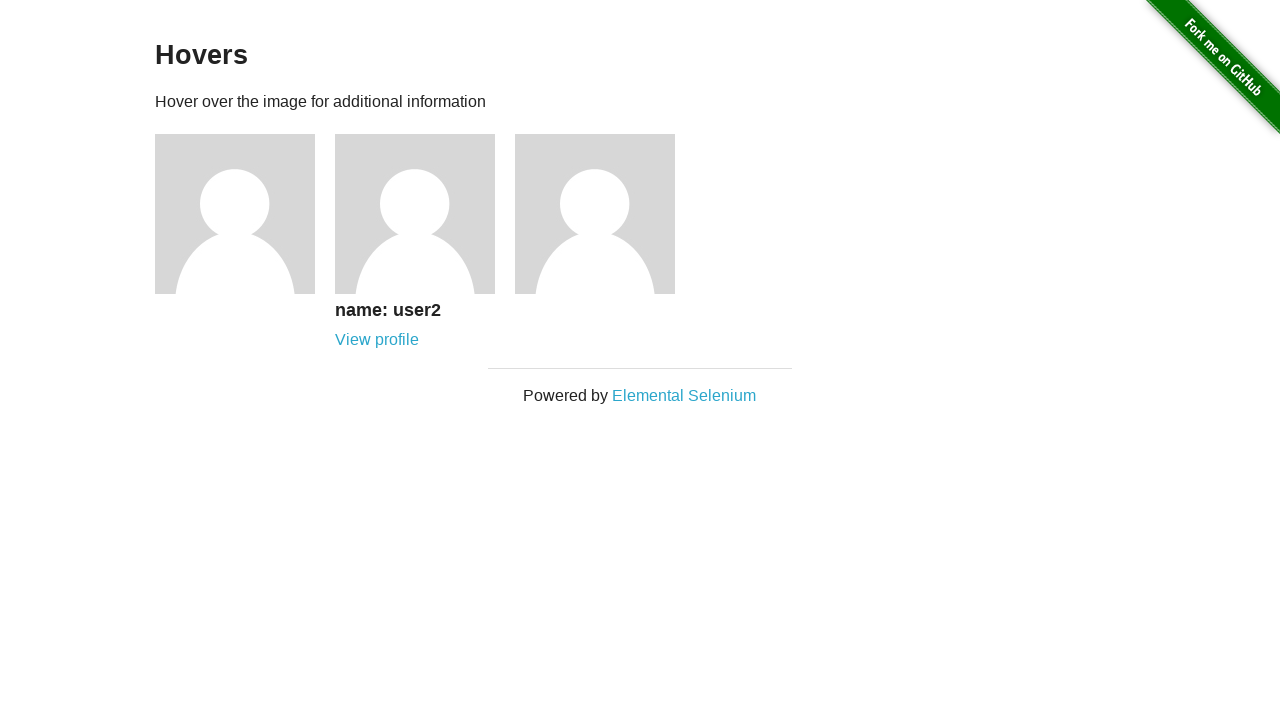

Clicked on second user profile link at (377, 340) on xpath=//*[@id="content"]/div/div[2]/div/a
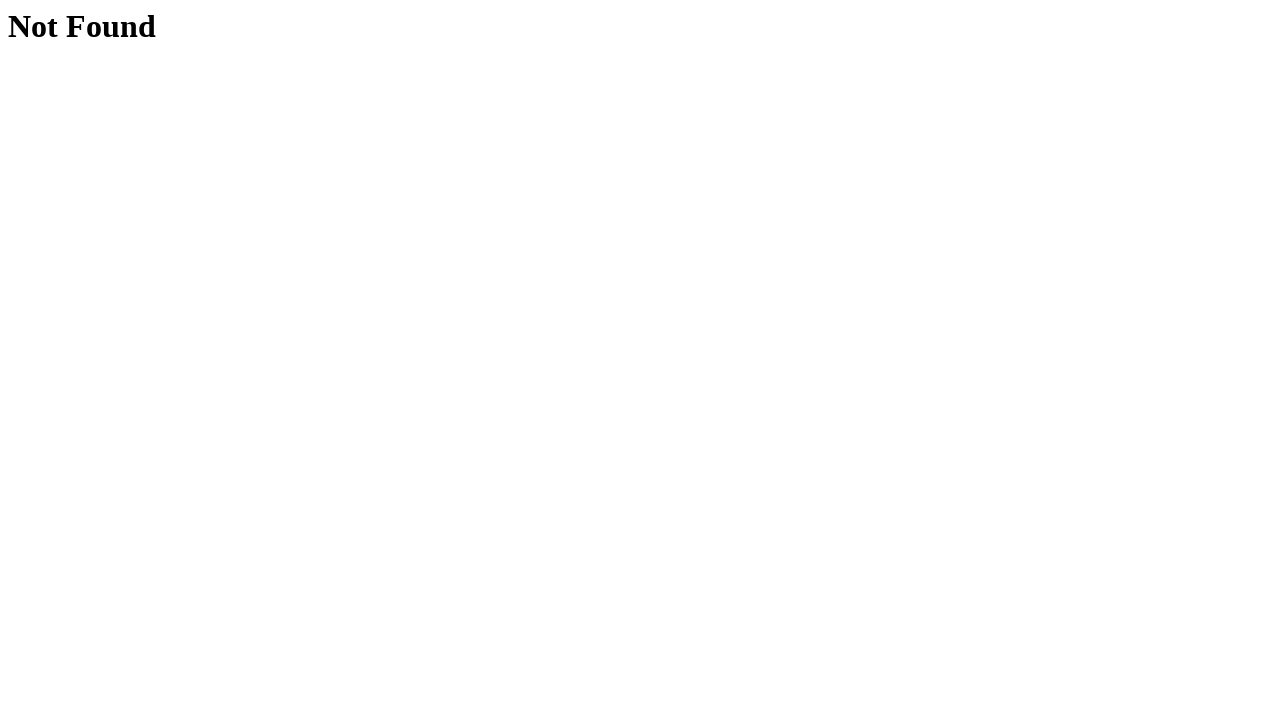

Verified 404 'not found' page appeared
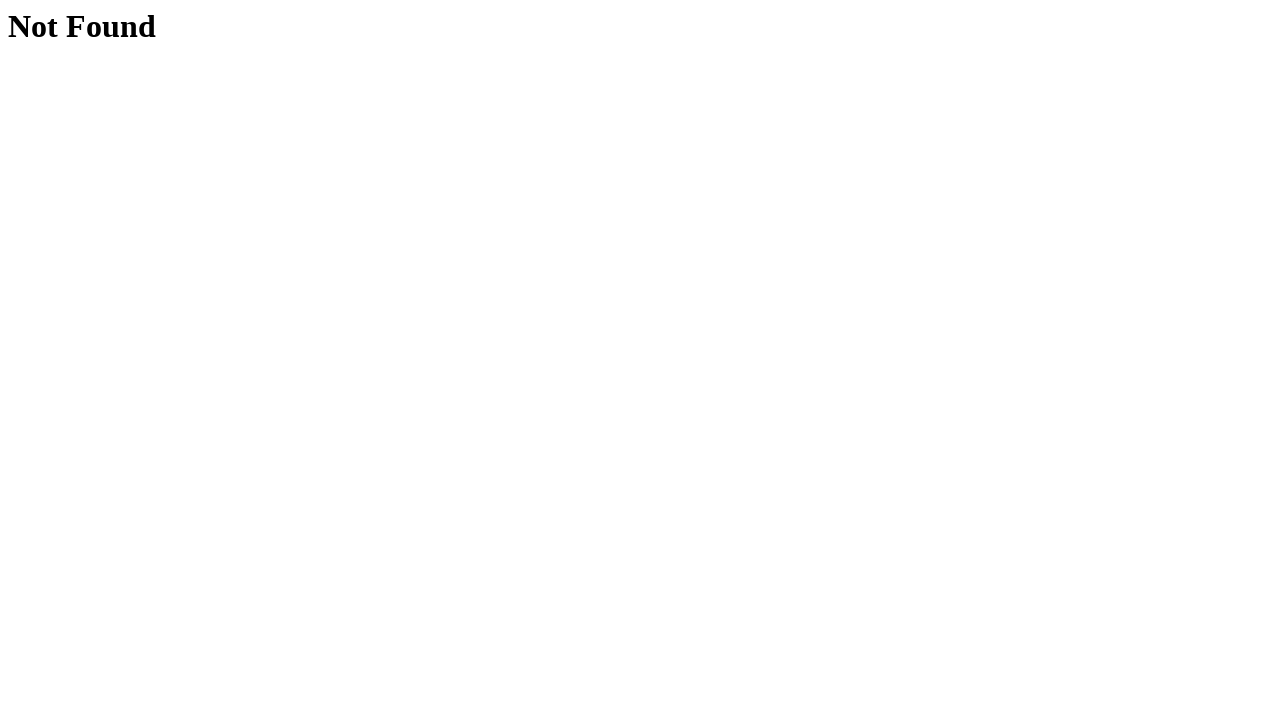

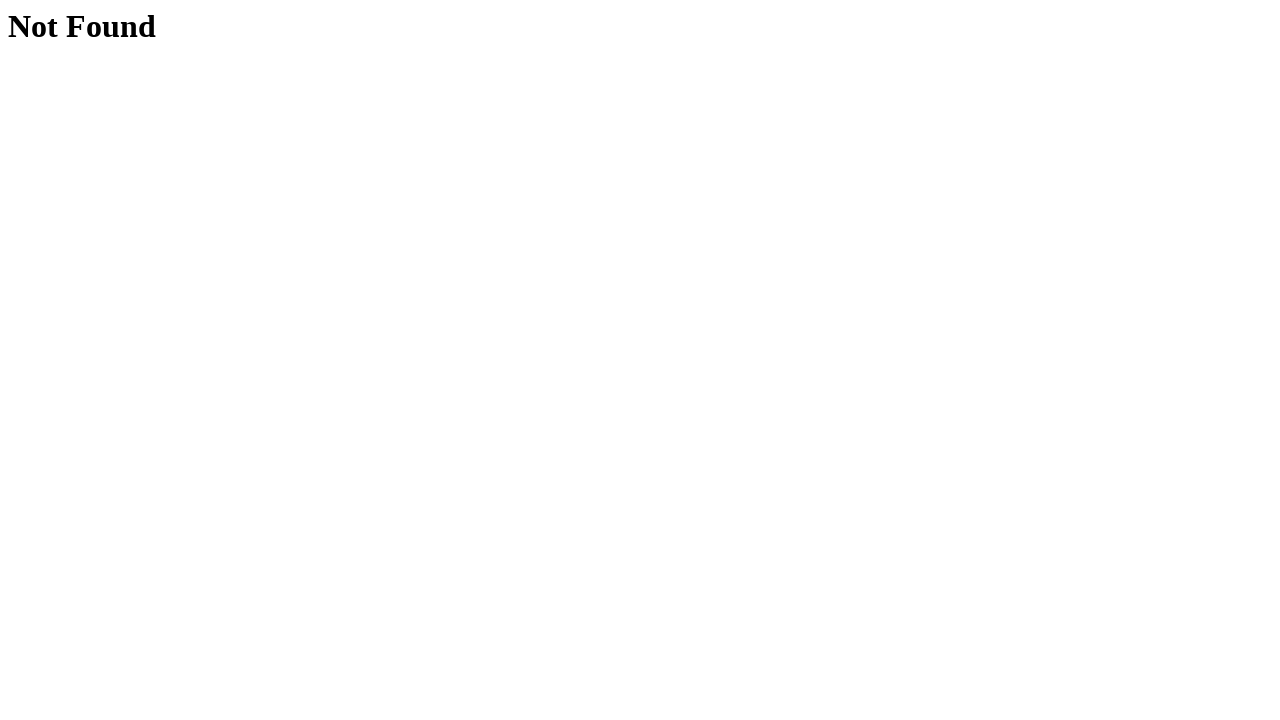